Tests Python.org search functionality by entering "pycon" in the search box and verifying that results are displayed

Starting URL: http://www.python.org

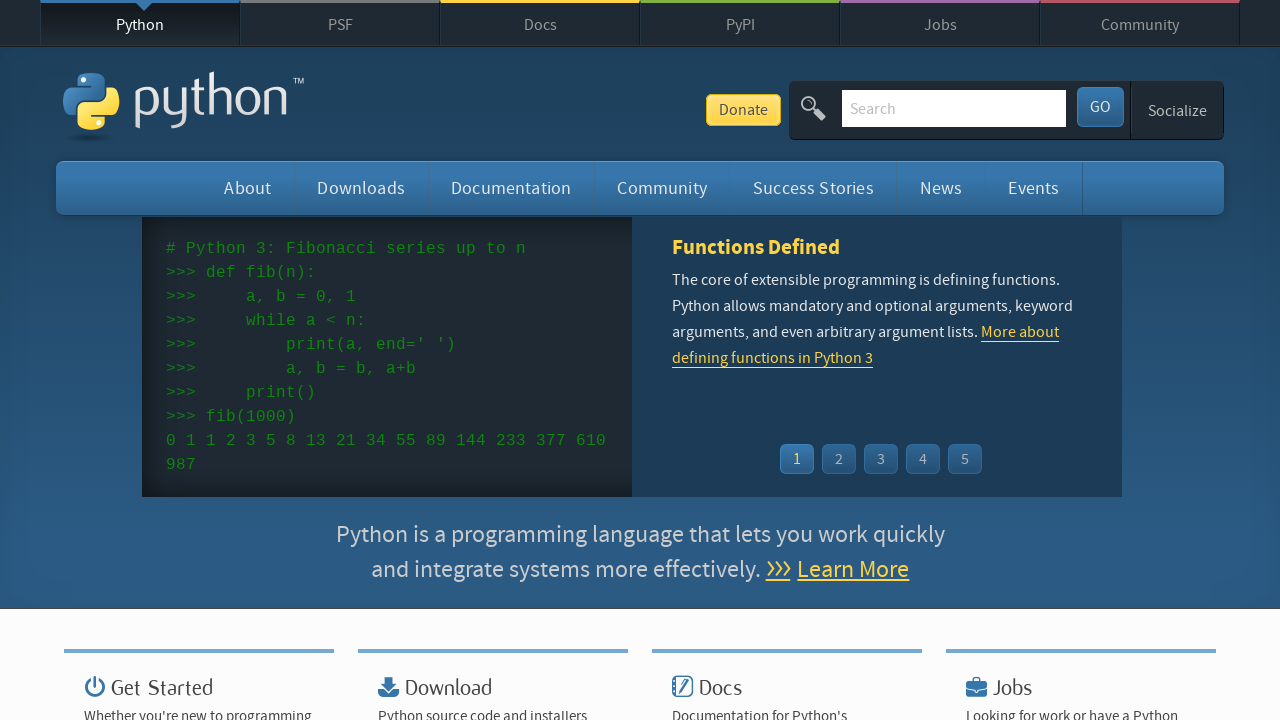

Verified 'Python' is in the page title
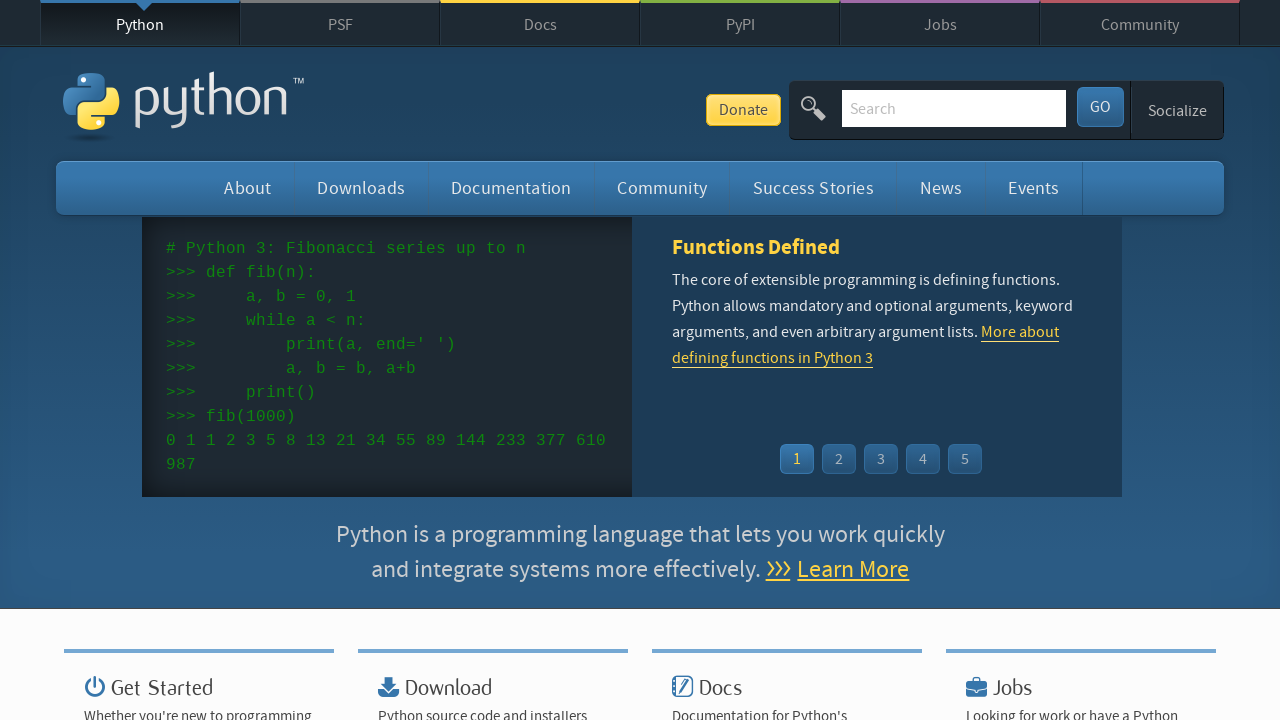

Cleared the search input field on input[name='q']
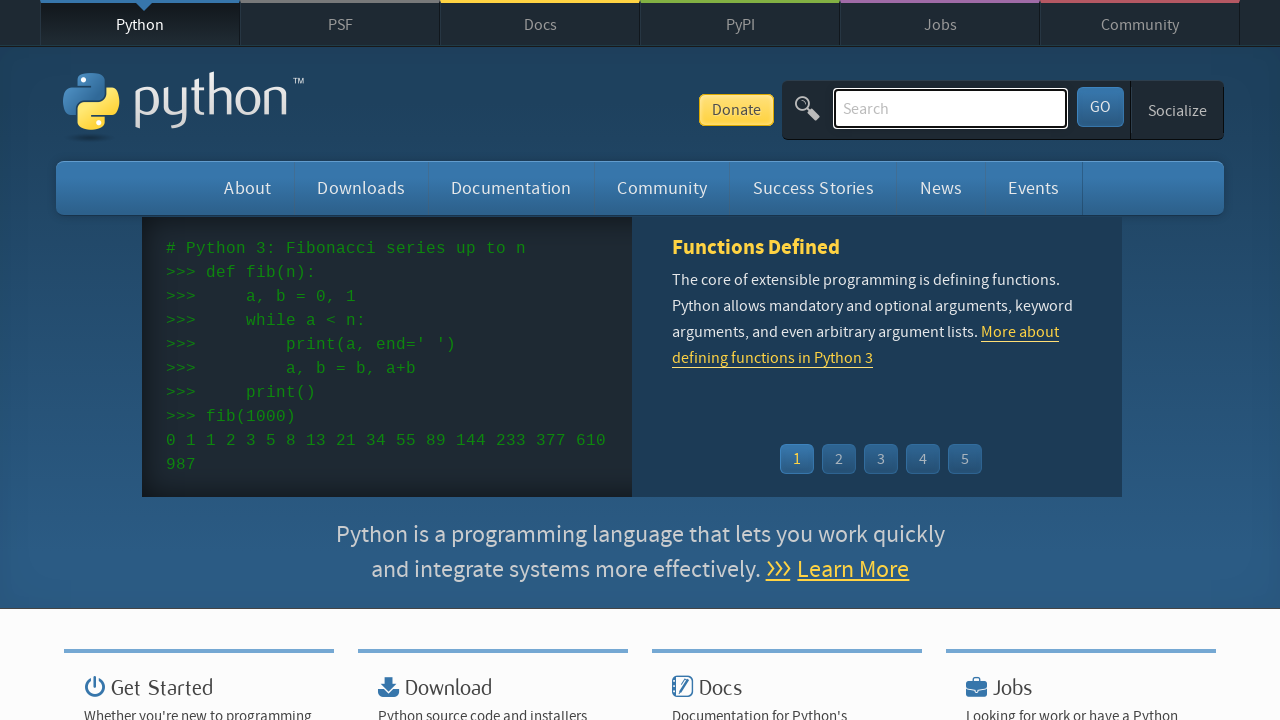

Entered 'pycon' in the search field on input[name='q']
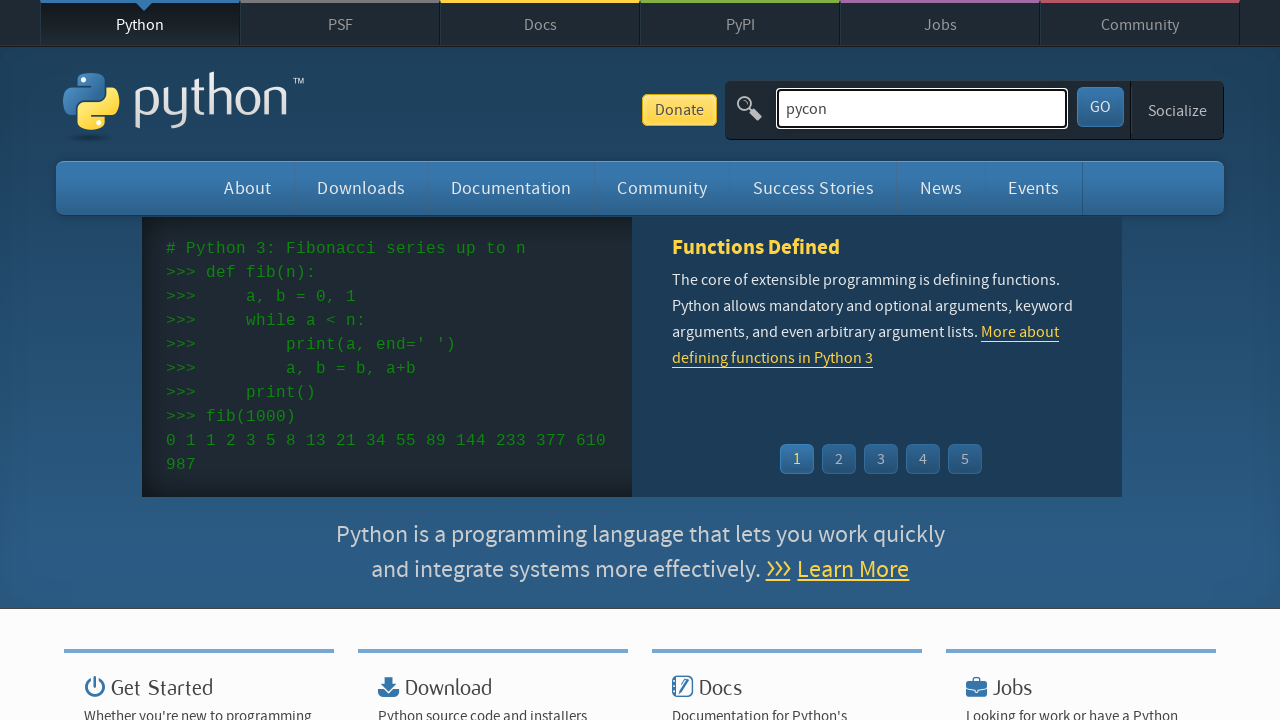

Submitted search by pressing Enter on input[name='q']
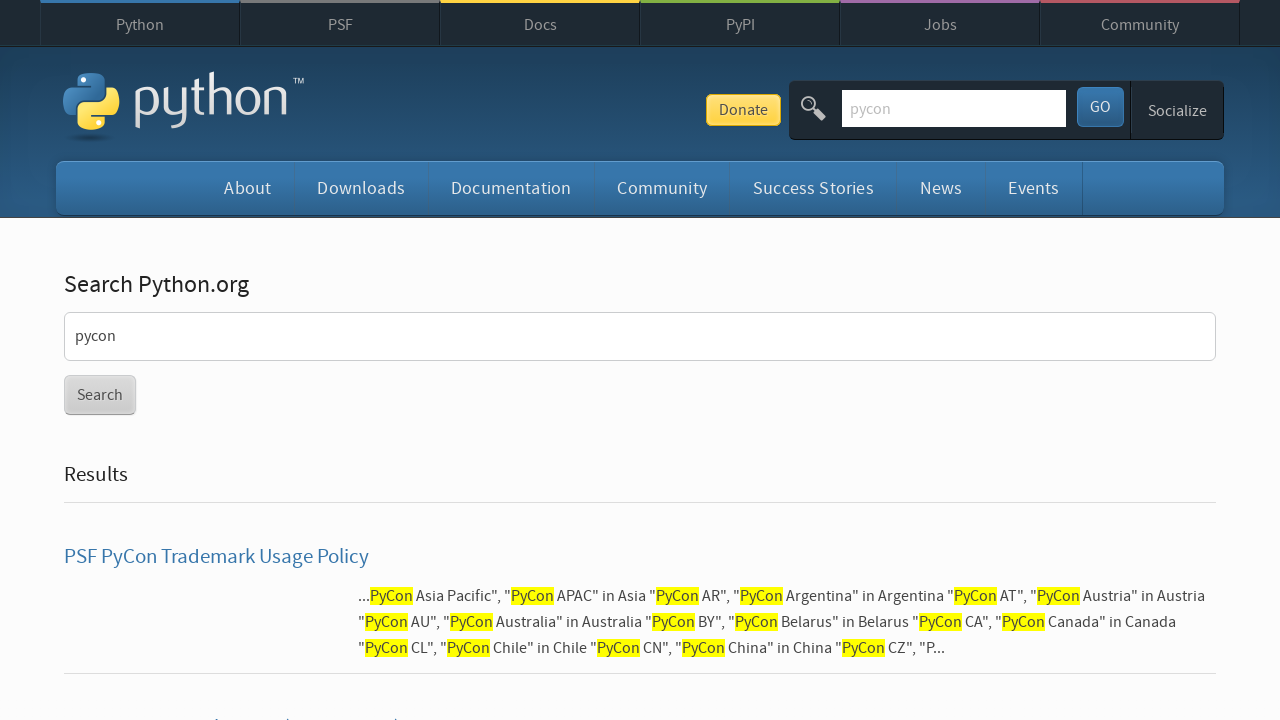

Page loaded and reached network idle state
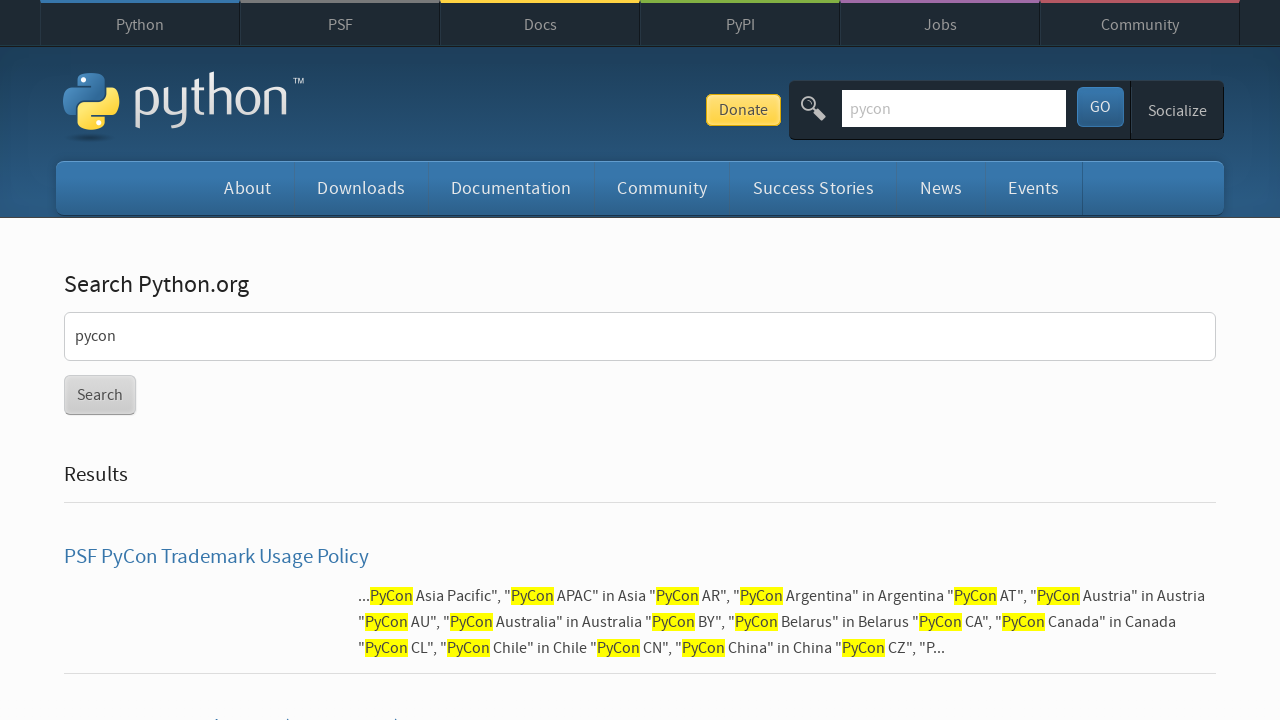

Verified search results are displayed (no 'No results found' message)
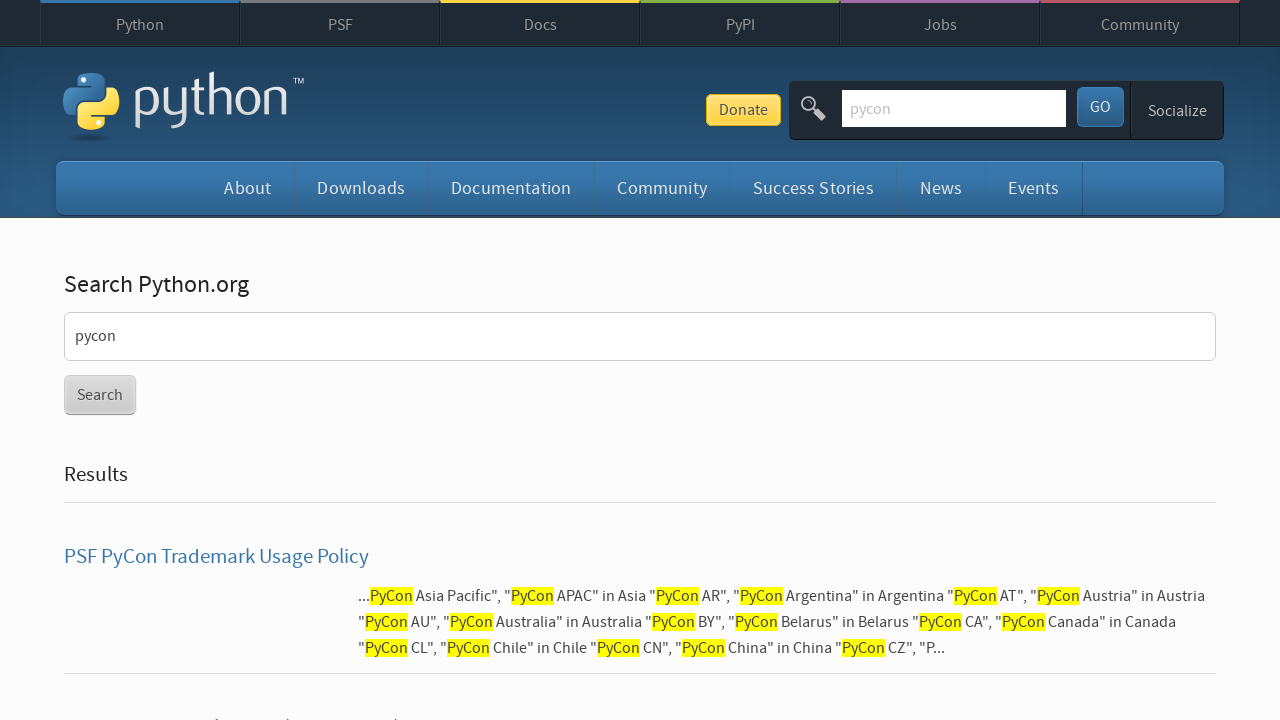

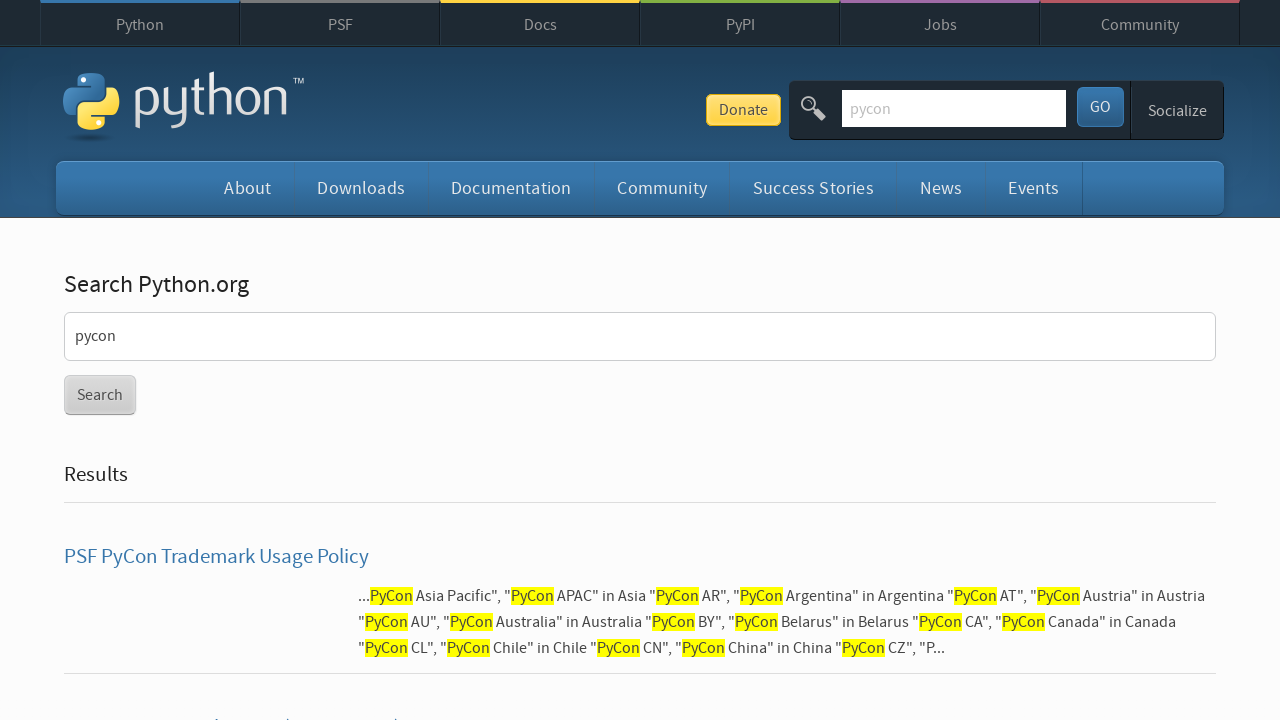